Tests radio button interaction on a practice form by selecting the Male gender option and verifying its state

Starting URL: https://demoqa.com/automation-practice-form

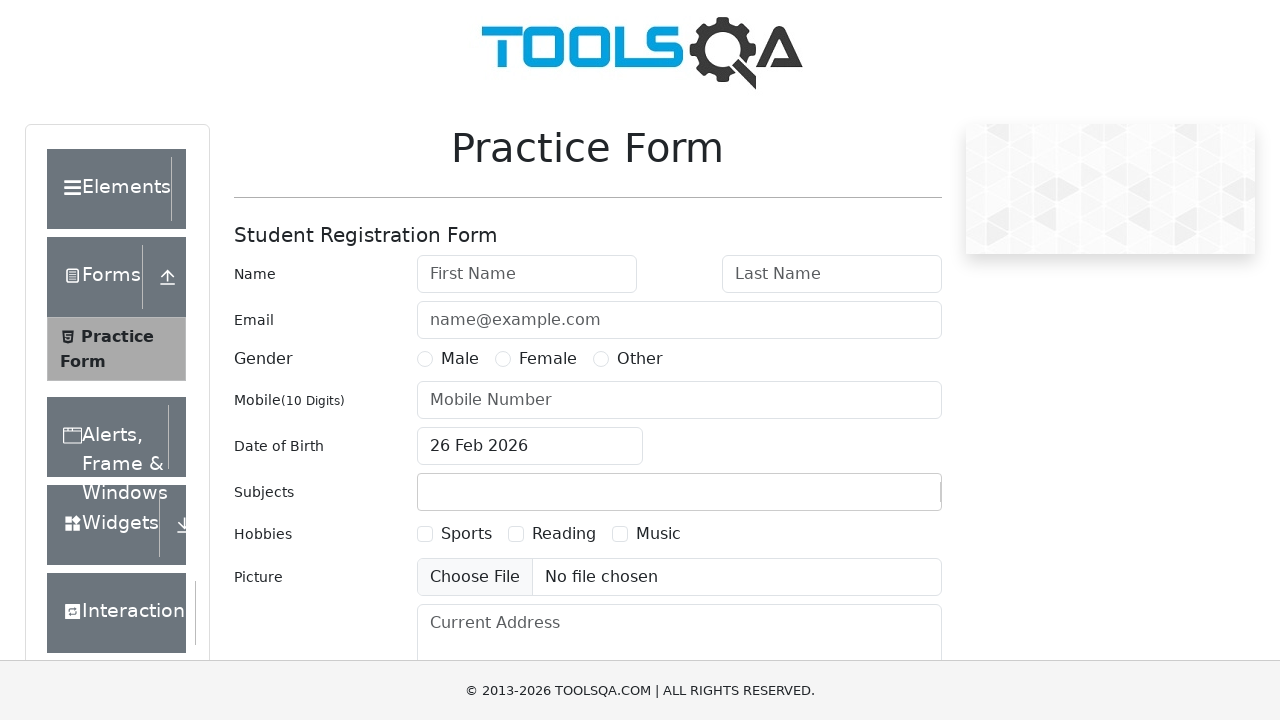

Clicked on the Male radio button label at (460, 359) on label:has-text('Male')
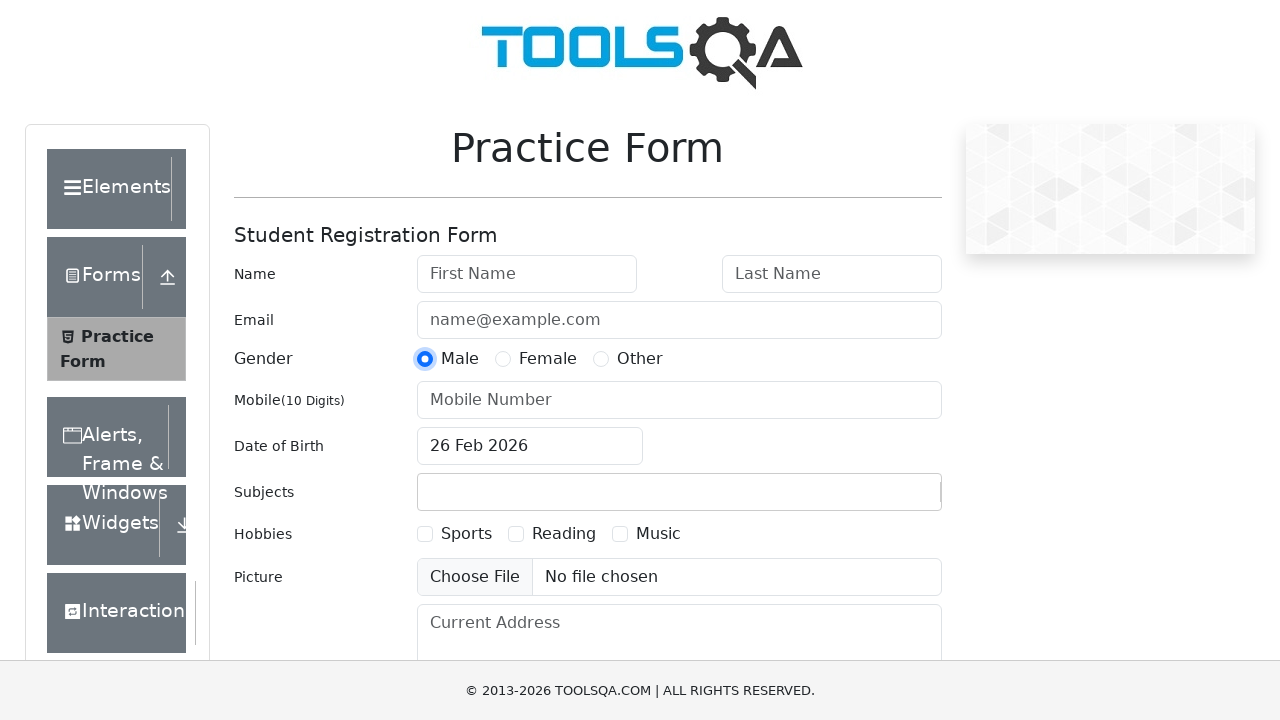

Located the Male radio button input element
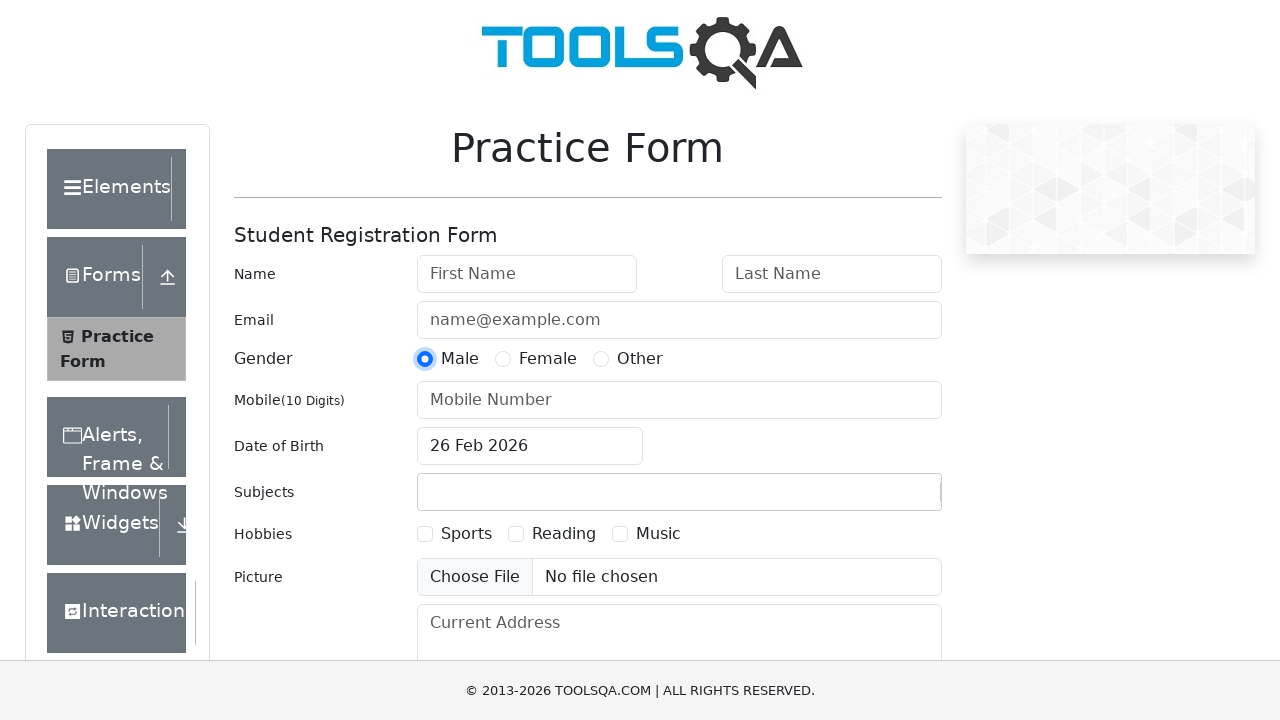

Verified that the Male radio button is checked
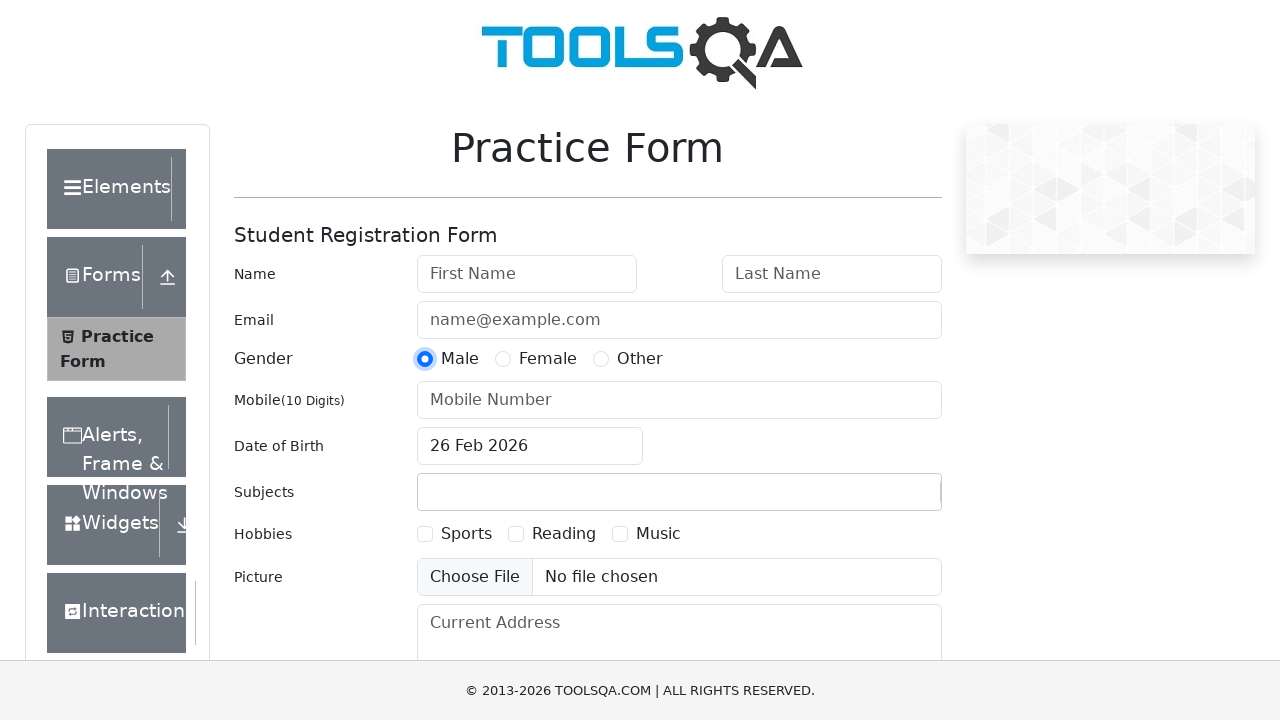

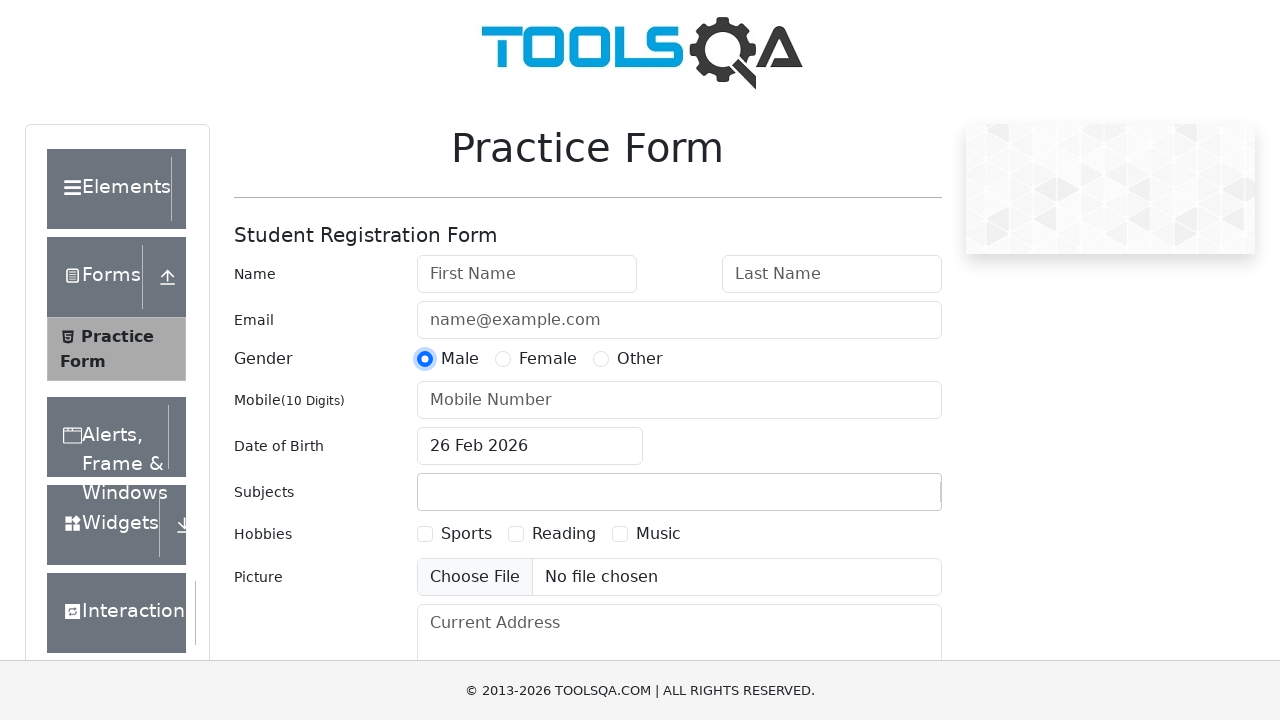